Navigates to a PWA books app and interacts with a search input field inside nested shadow DOM elements

Starting URL: https://books-pwakit.appspot.com/

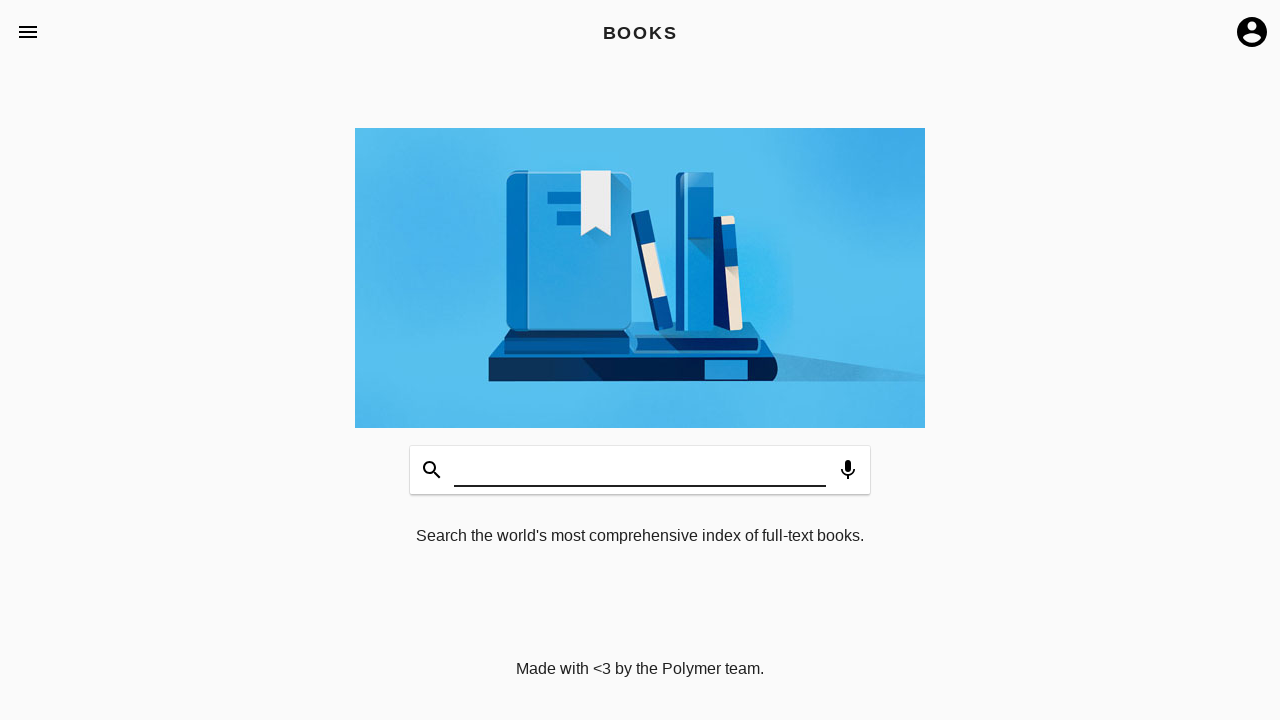

Waited for book-app shadow host element to be present
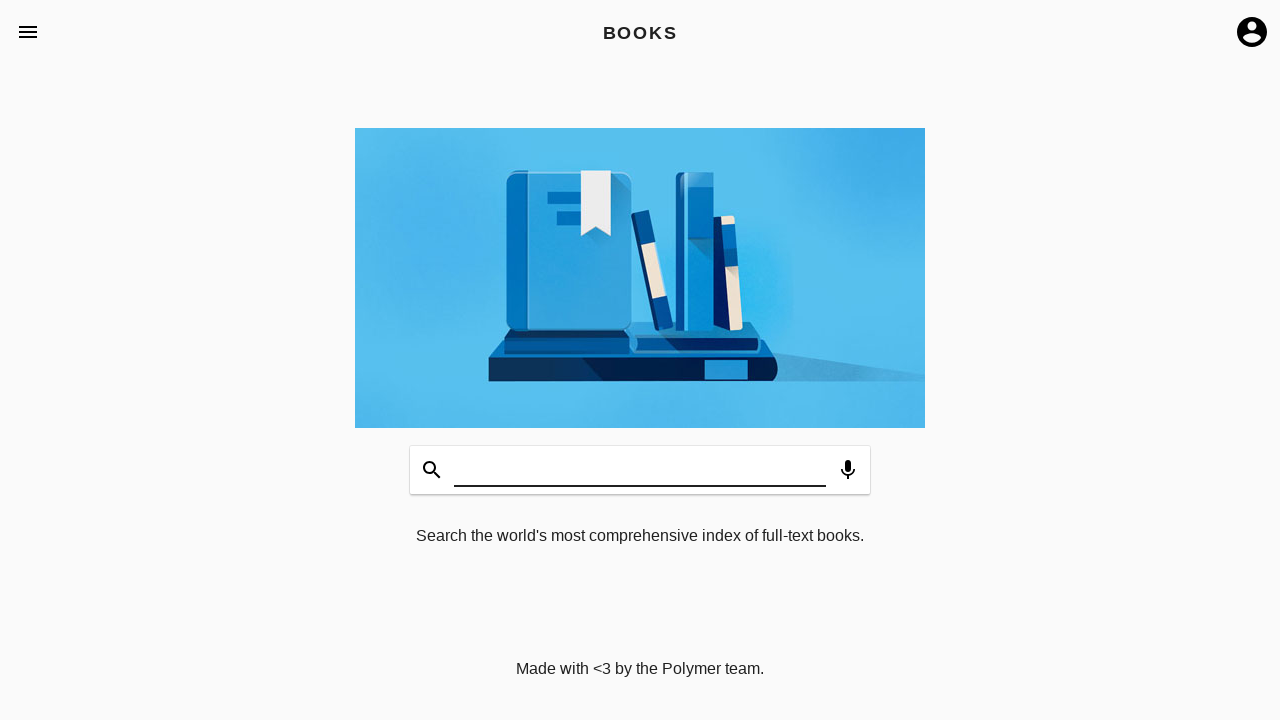

Filled search input field with 'Suman' inside nested shadow DOM elements on book-app >> app-header app-toolbar.toolbar-bottom book-input-decorator input#inp
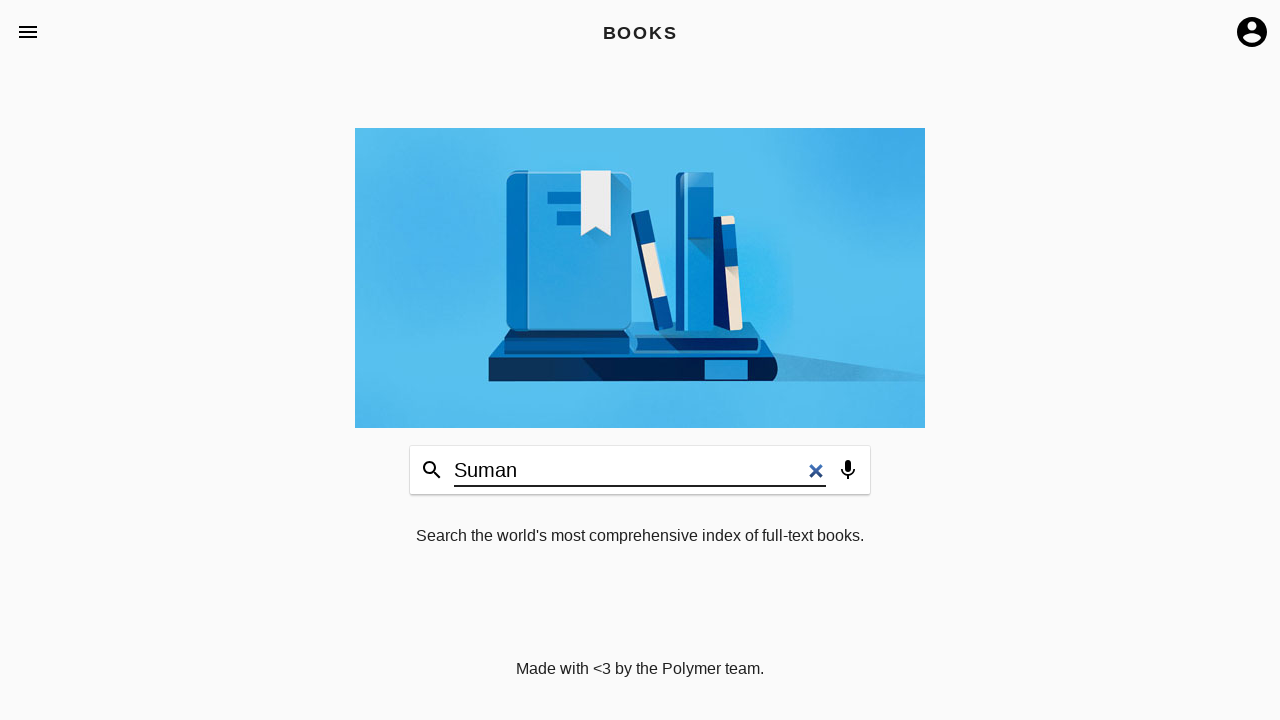

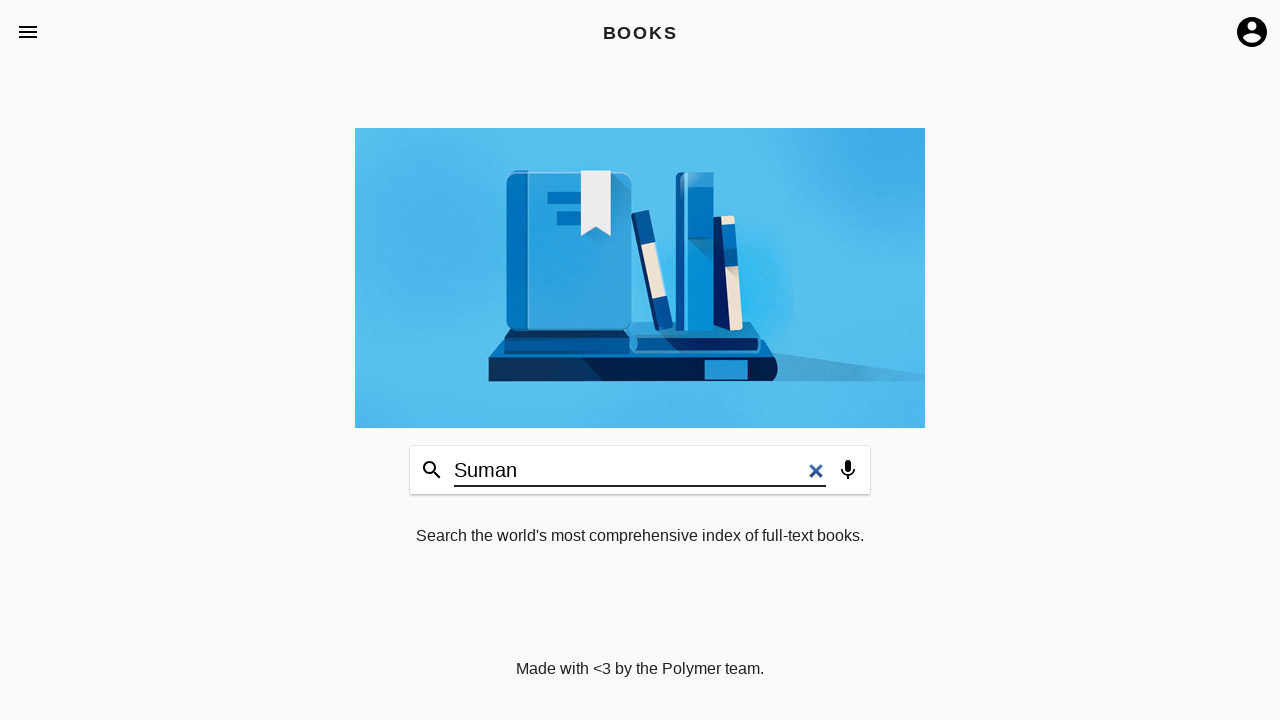